Tests form interaction by clicking a radio button and filling a name field using JavaScript execution

Starting URL: https://testautomationpractice.blogspot.com/

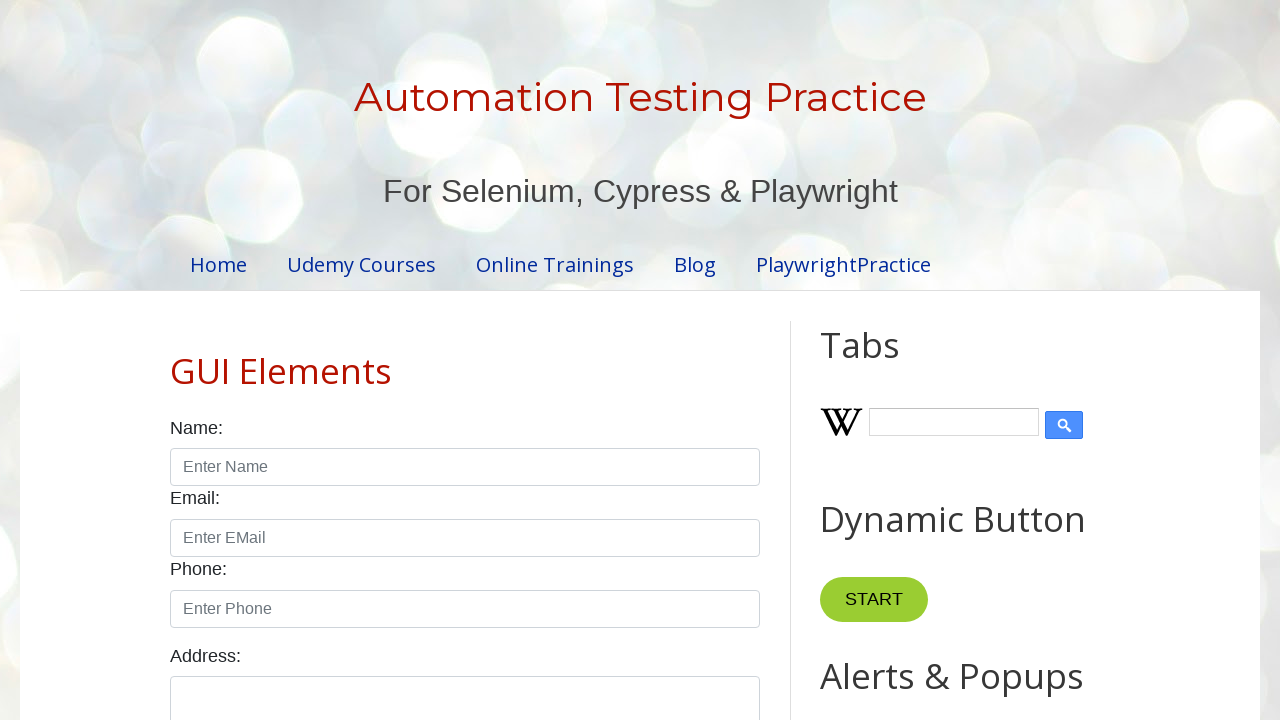

Clicked female radio button at (250, 360) on xpath=//input[@id='female']
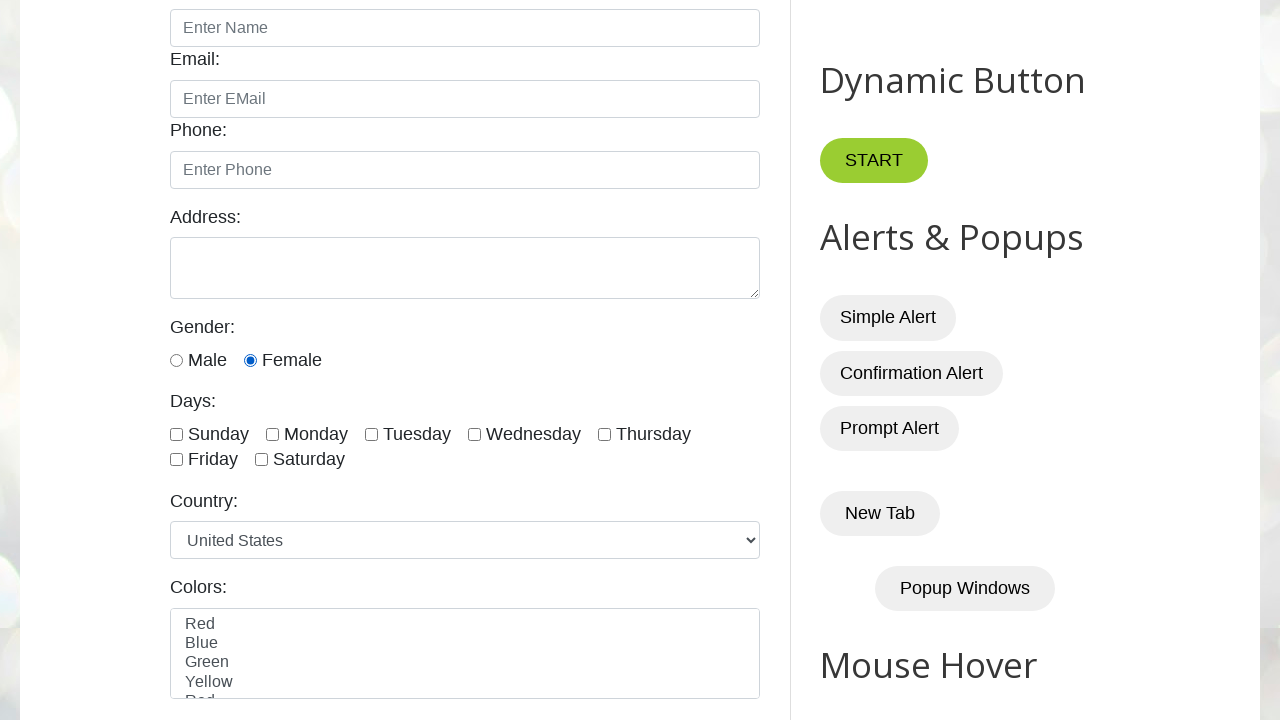

Filled name field with 'Welcome to Ekshiv' on //input[@placeholder='Enter Name']
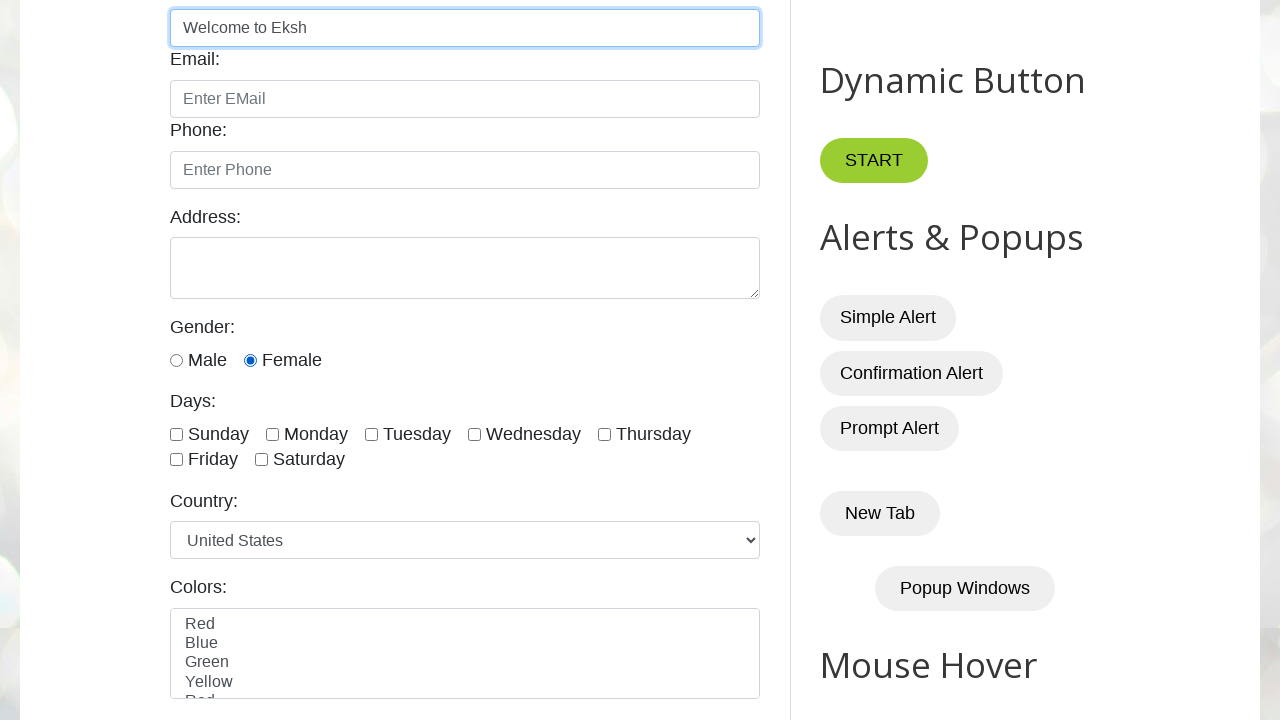

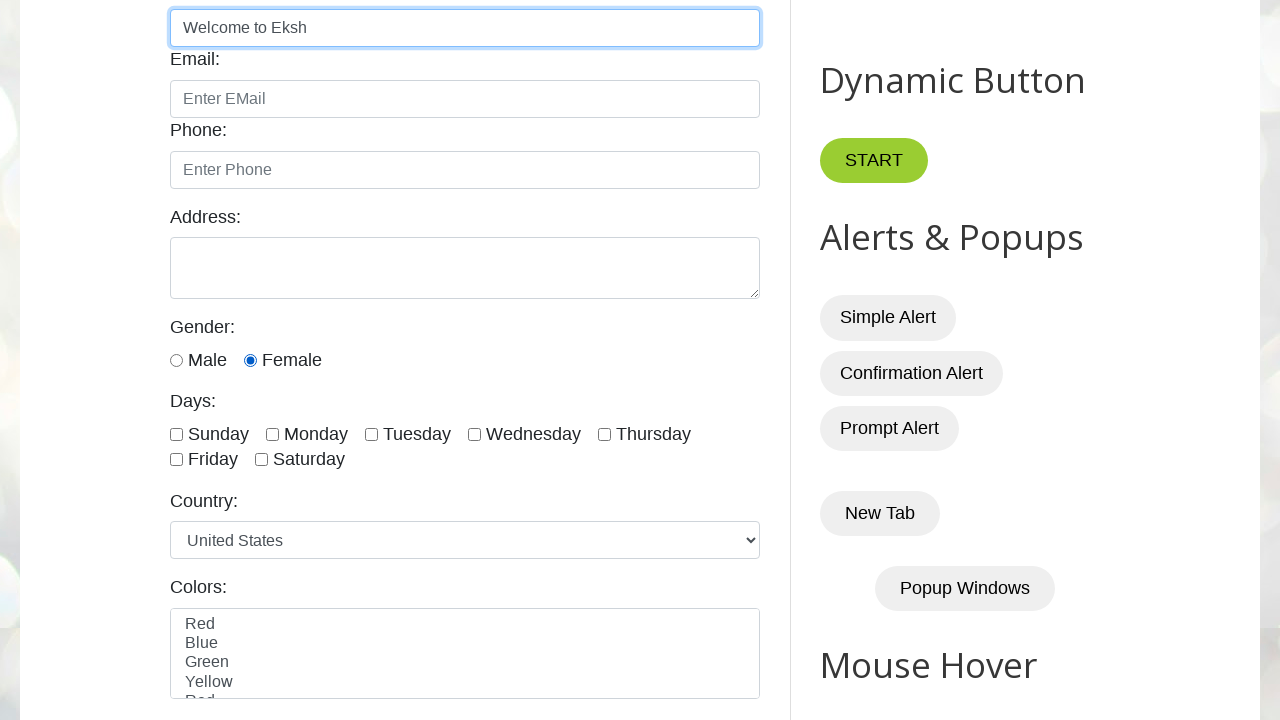